Tests checkbox functionality by clicking three different checkboxes on a form using different locator strategies (ID, CSS selector, and XPath)

Starting URL: https://formy-project.herokuapp.com/checkbox

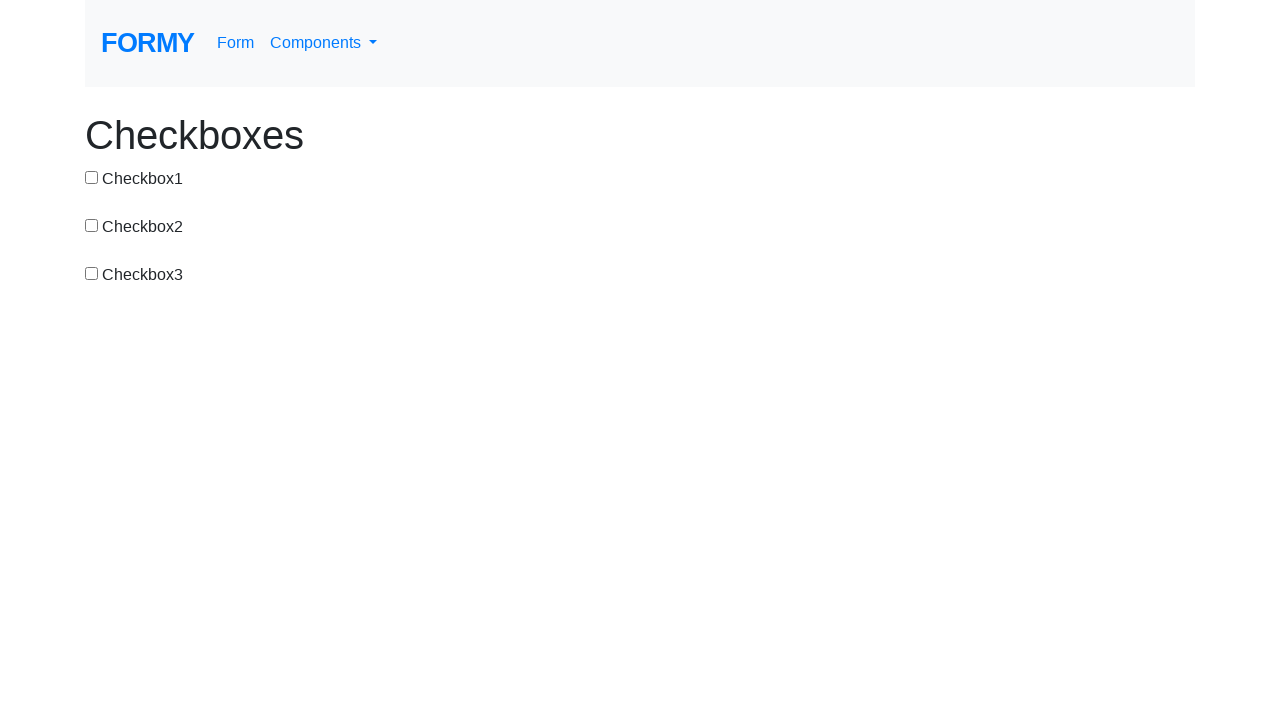

Clicked first checkbox using ID locator at (92, 177) on #checkbox-1
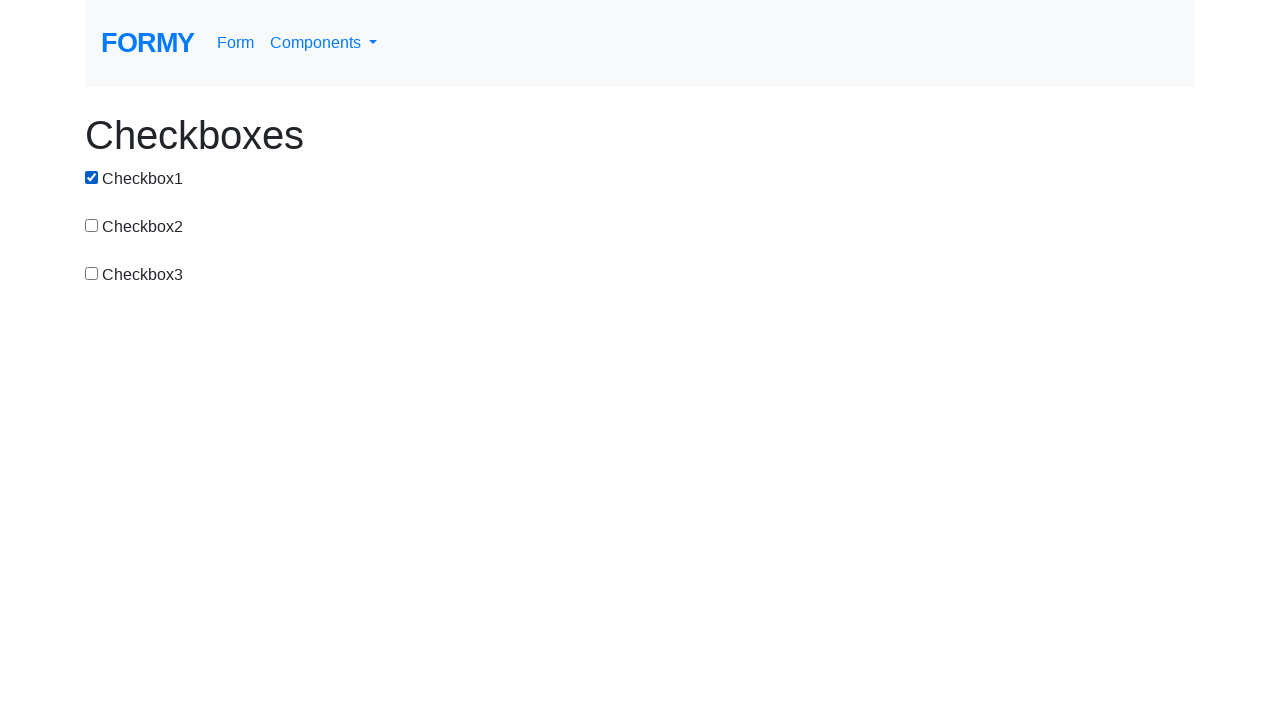

Clicked second checkbox using CSS selector at (92, 225) on input[value='checkbox-2']
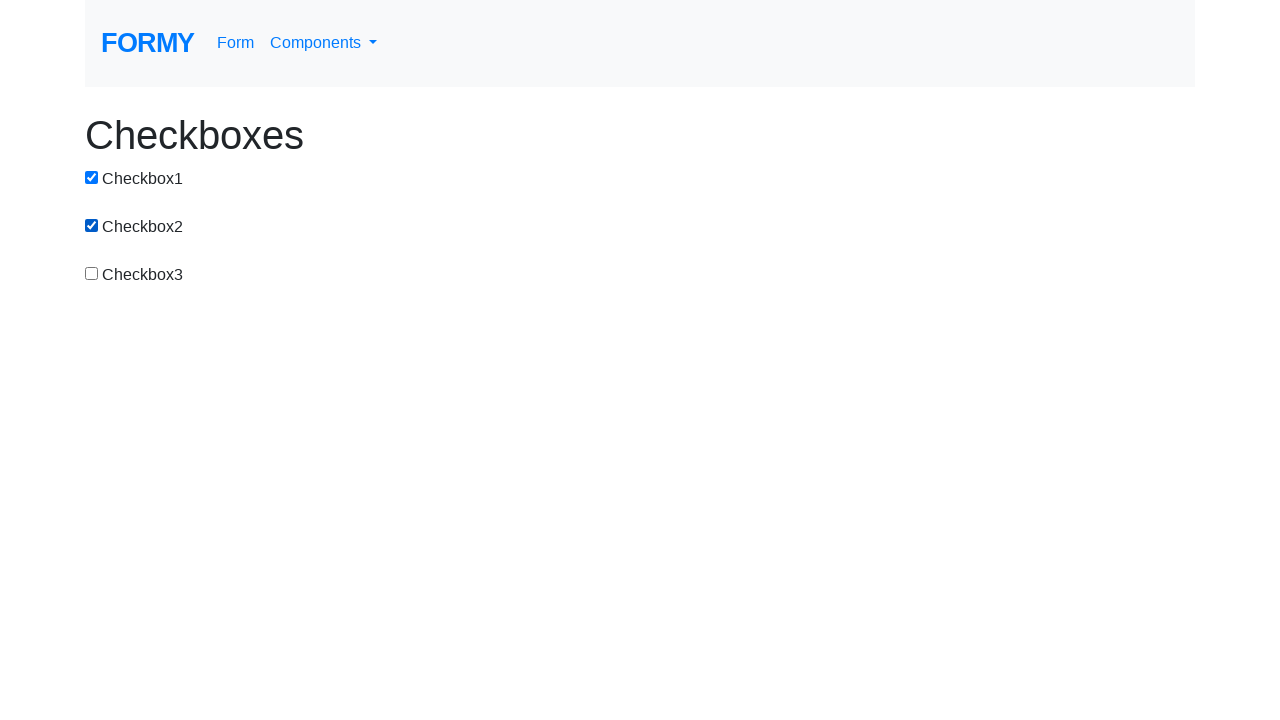

Clicked third checkbox using XPath at (92, 273) on xpath=/html[1]/body[1]/div[1]/div[3]/div[1]/div[1]/input[1]
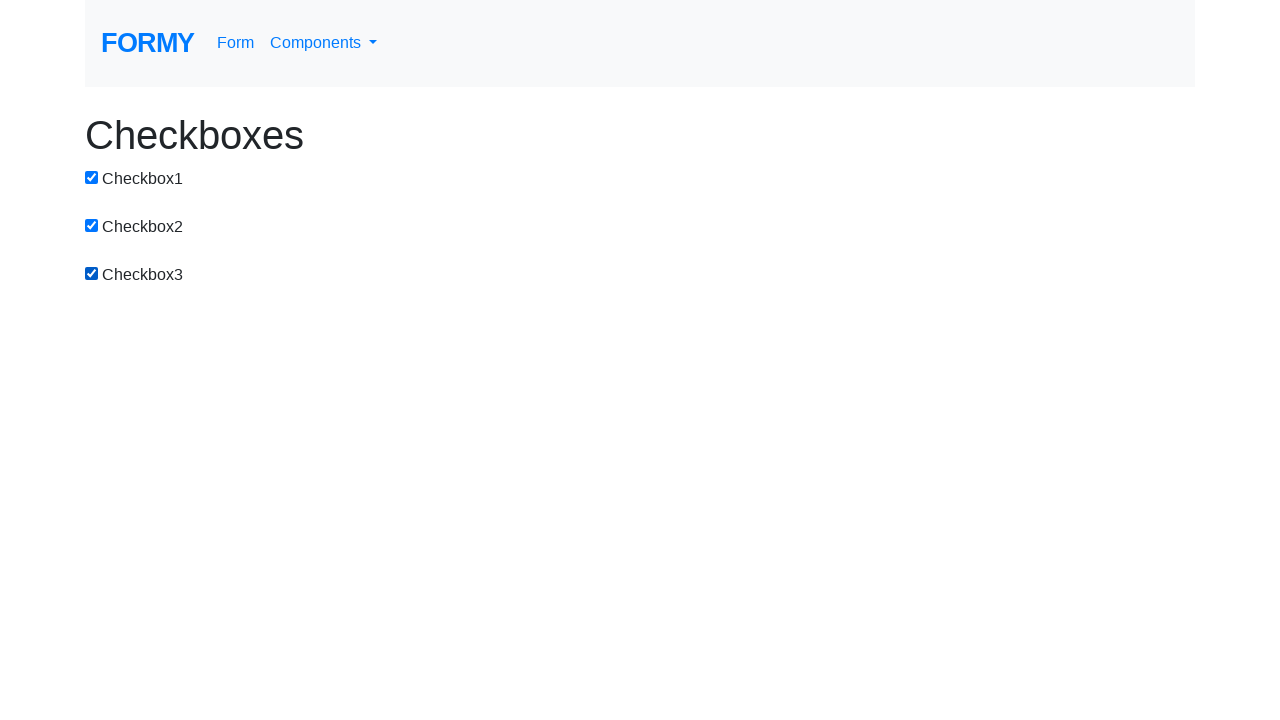

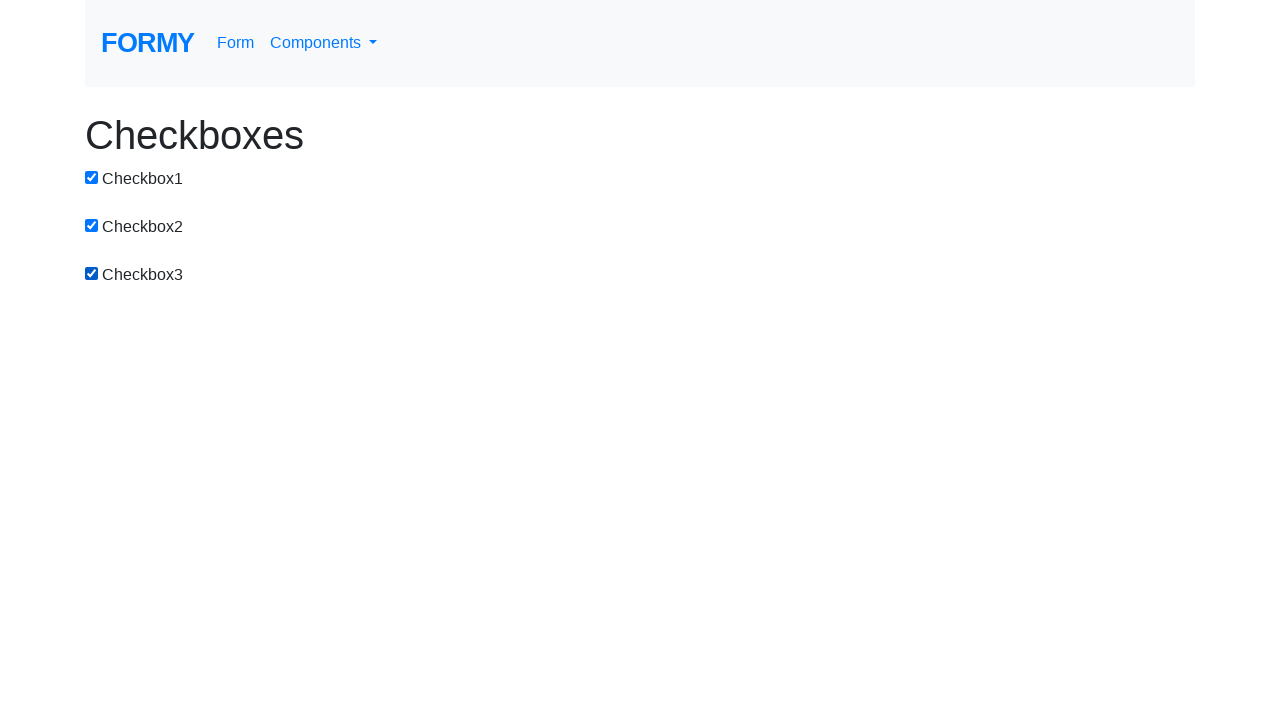